Tests registration form validation by entering an invalid email format and verifying the email validation error message

Starting URL: https://alada.vn/tai-khoan/dang-ky.html

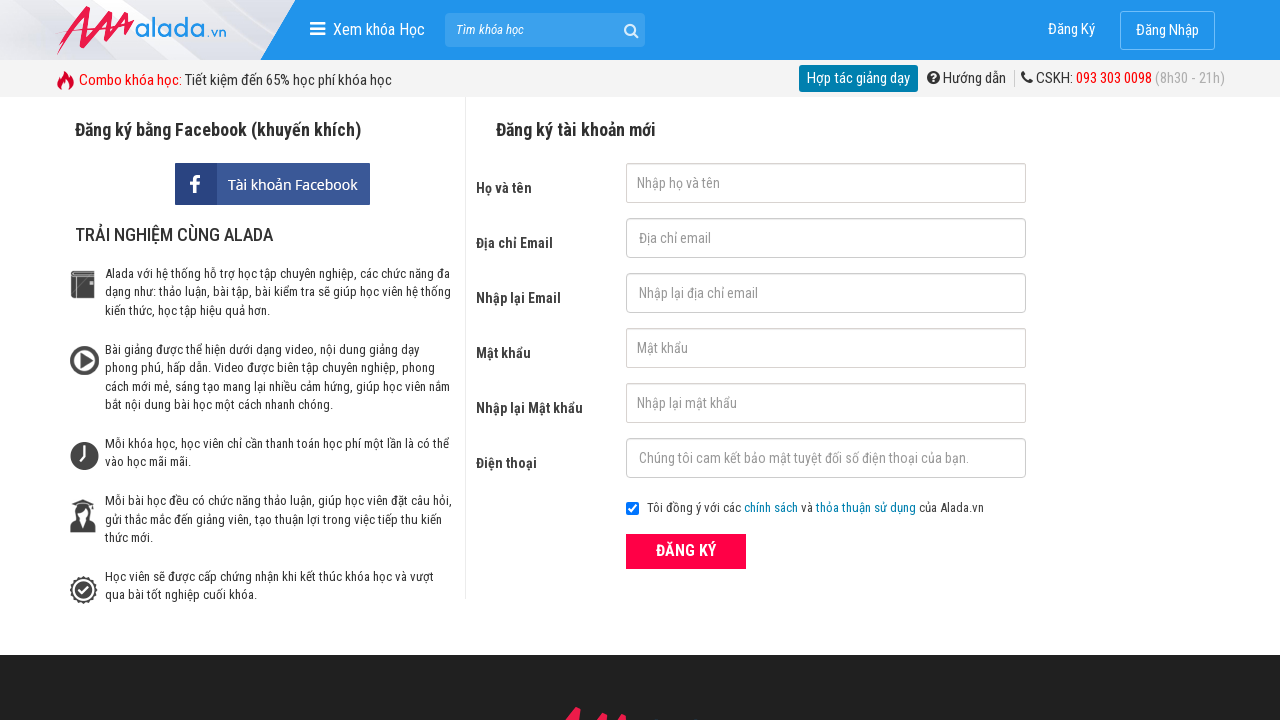

Filled first name field with 'John Kenedy' on #txtFirstname
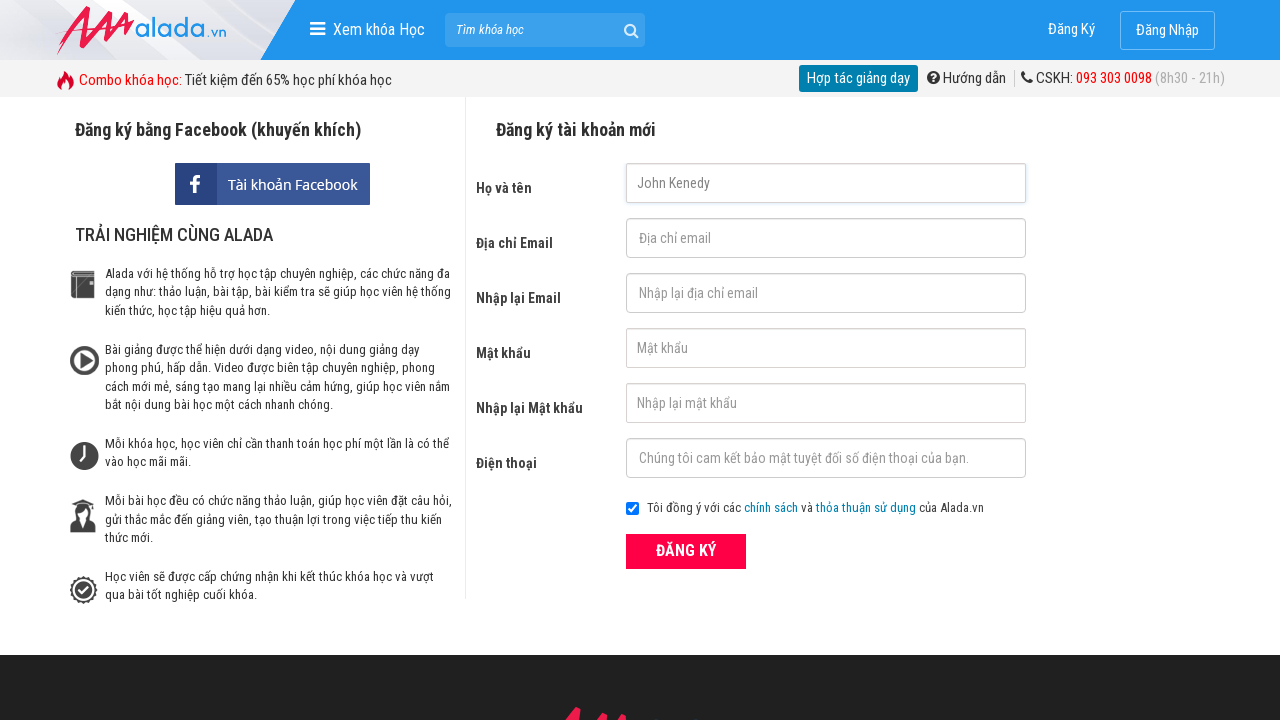

Filled email field with invalid format '123@345@789' on #txtEmail
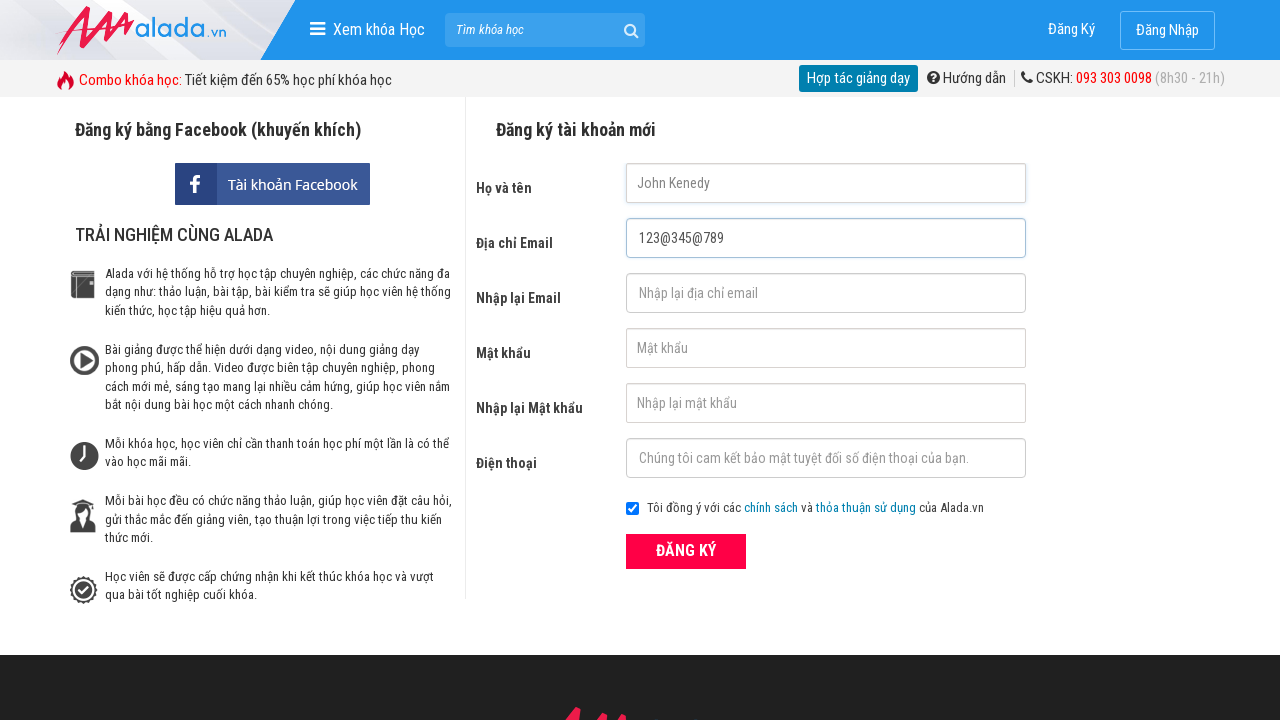

Filled confirm email field with invalid format '123@345@789' on #txtCEmail
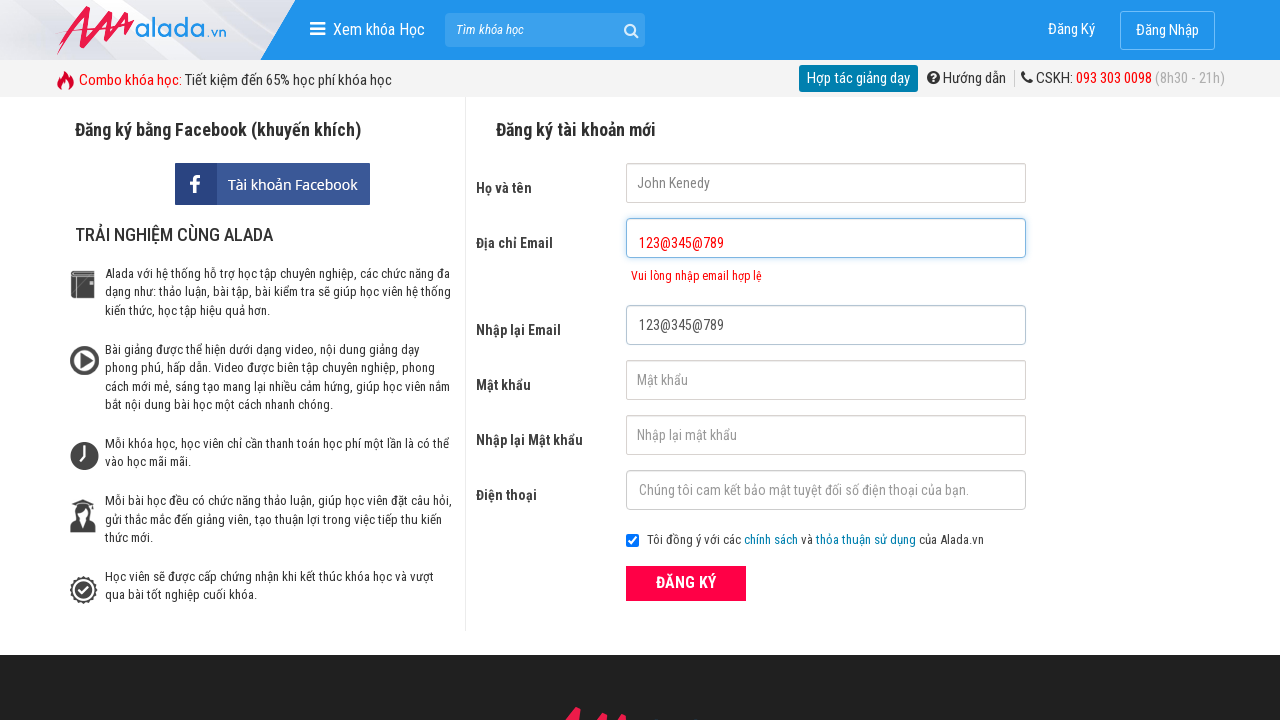

Filled password field with '123456' on #txtPassword
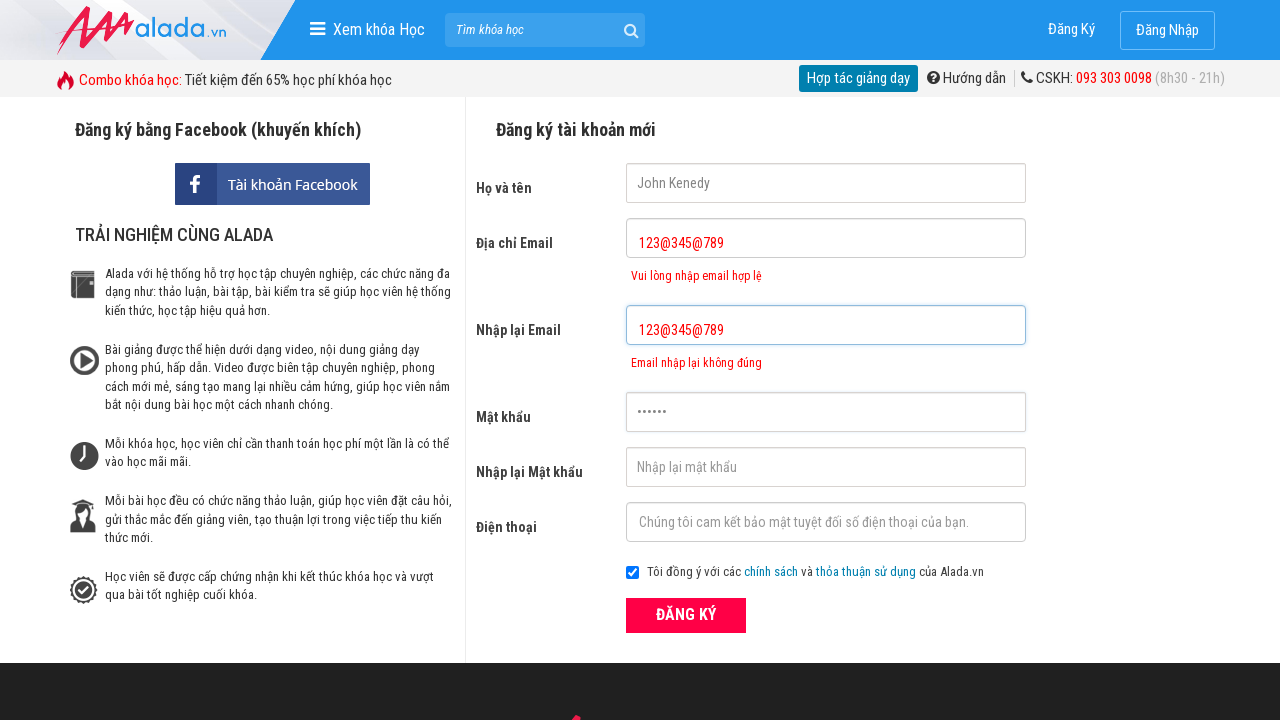

Filled confirm password field with '123456' on #txtCPassword
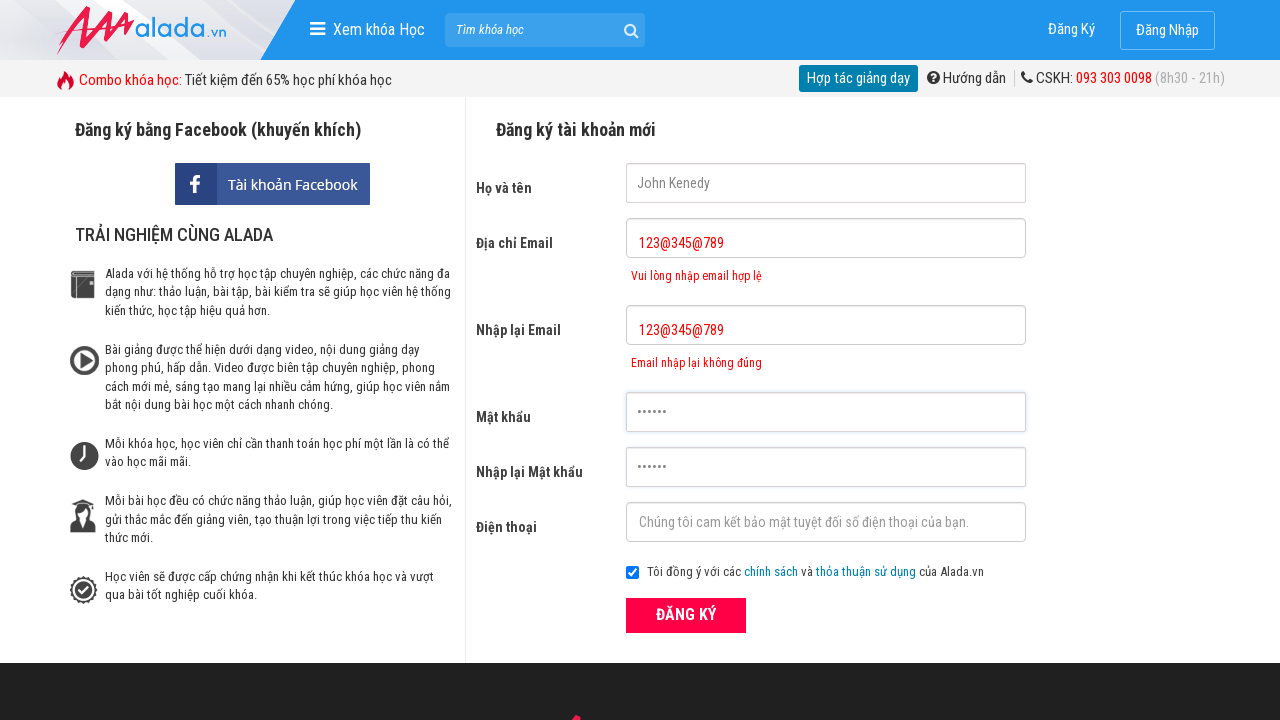

Filled phone field with '0987654321' on #txtPhone
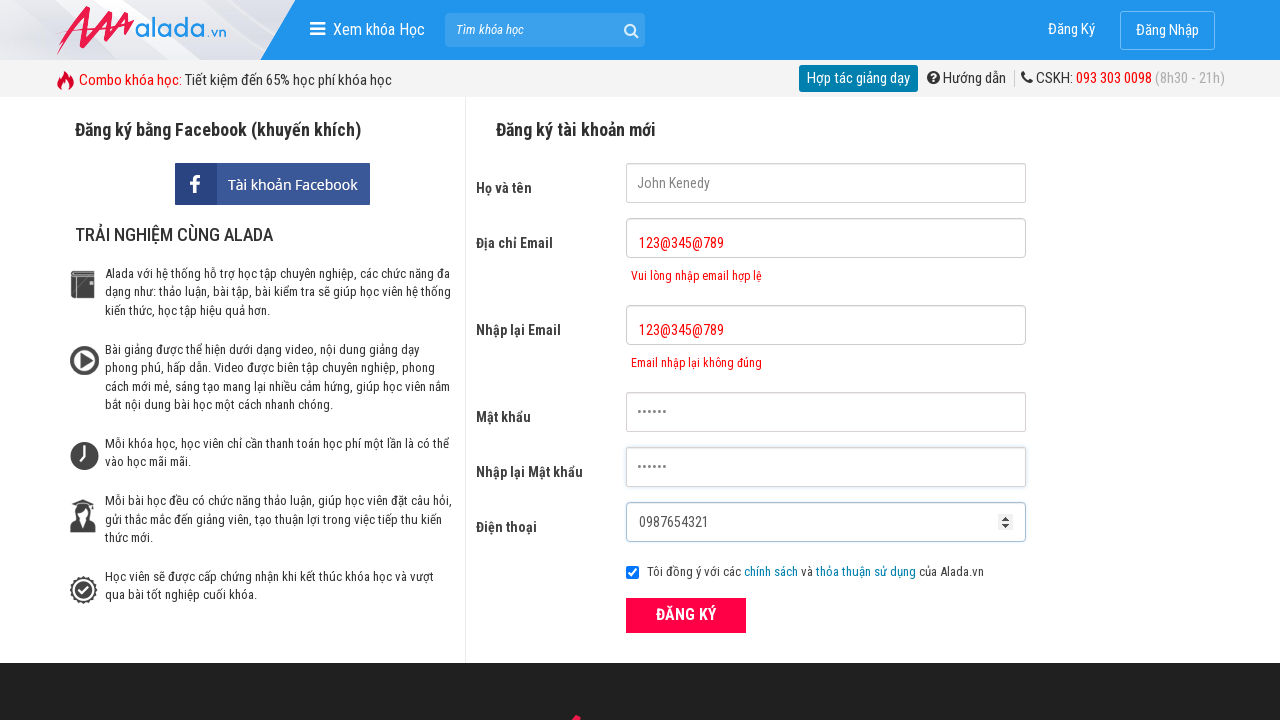

Clicked ĐĂNG KÝ (Register) button at (686, 615) on xpath=//form[@id='frmLogin']//button[text()='ĐĂNG KÝ']
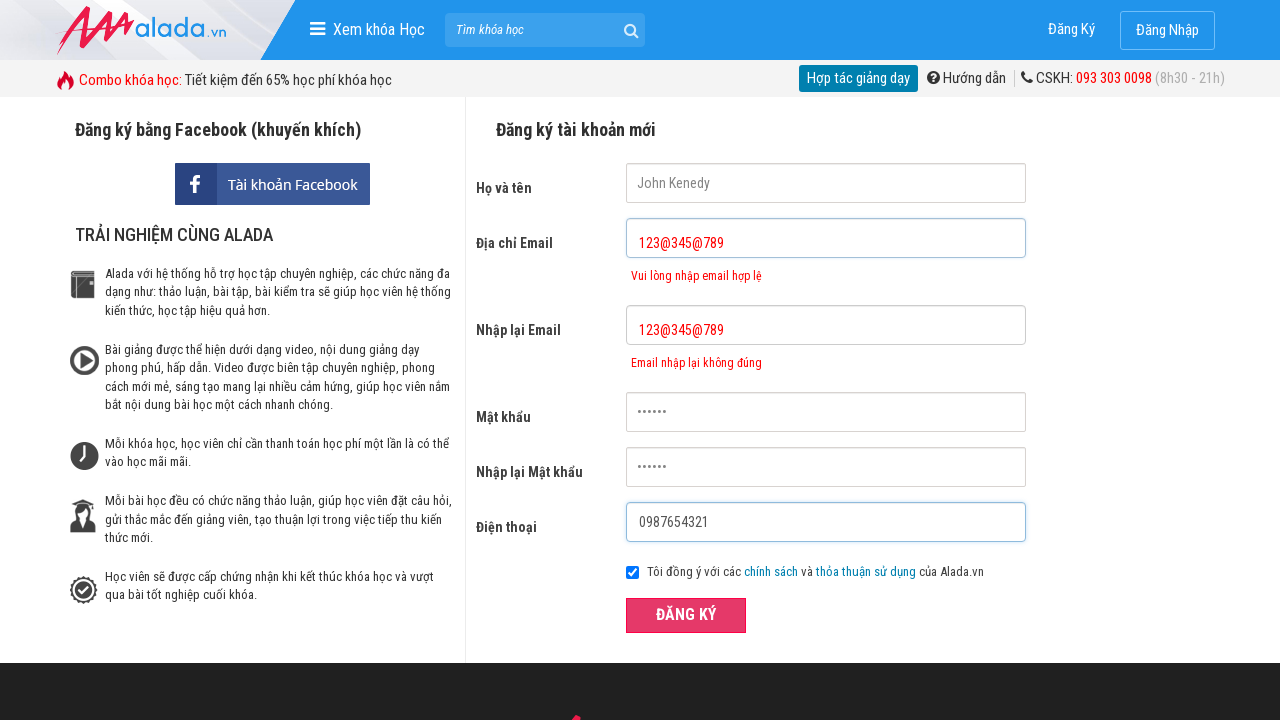

Email validation error message appeared
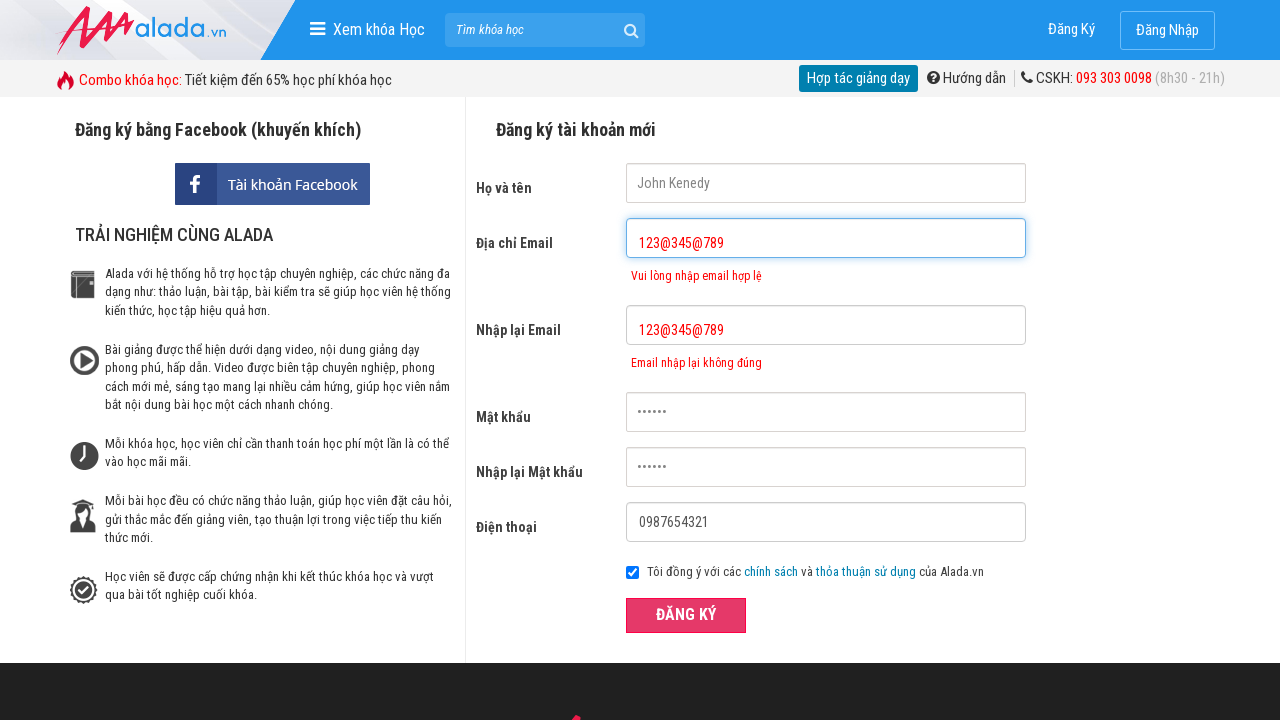

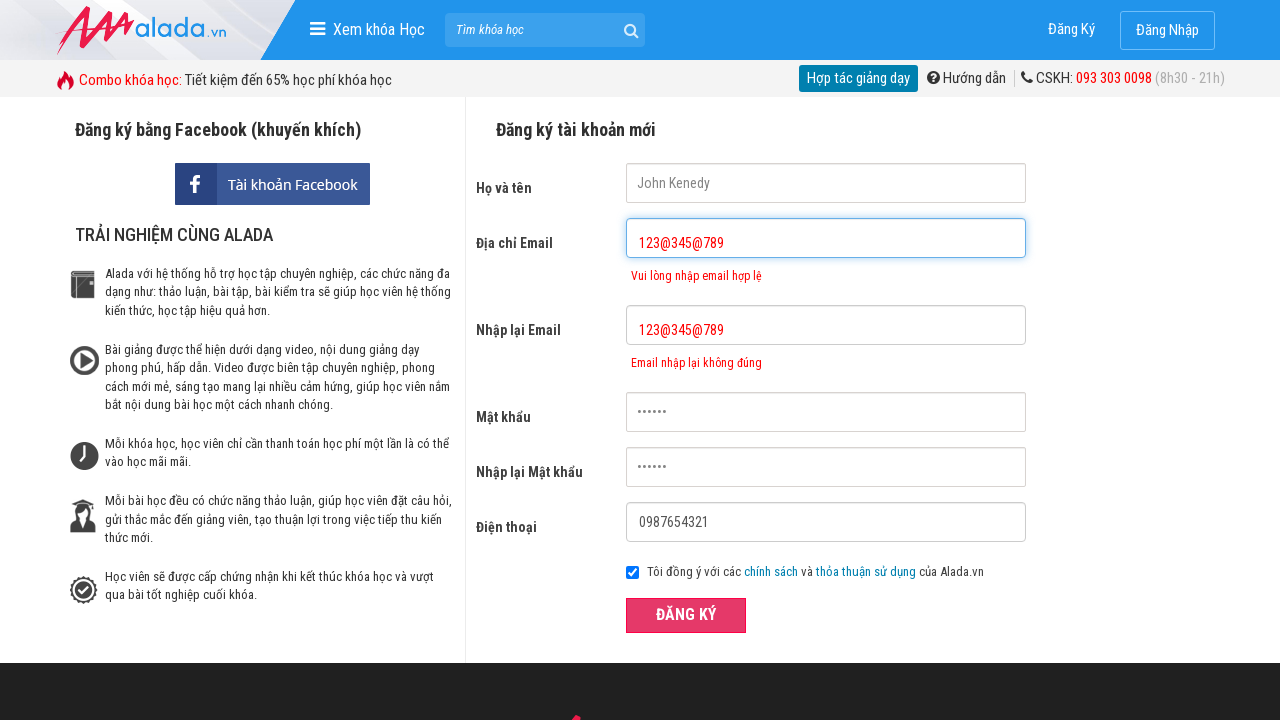